Solves a mathematical captcha by calculating a formula based on a value from the page, then fills the answer and submits the form with checkbox and radio button selections

Starting URL: http://suninjuly.github.io/math.html

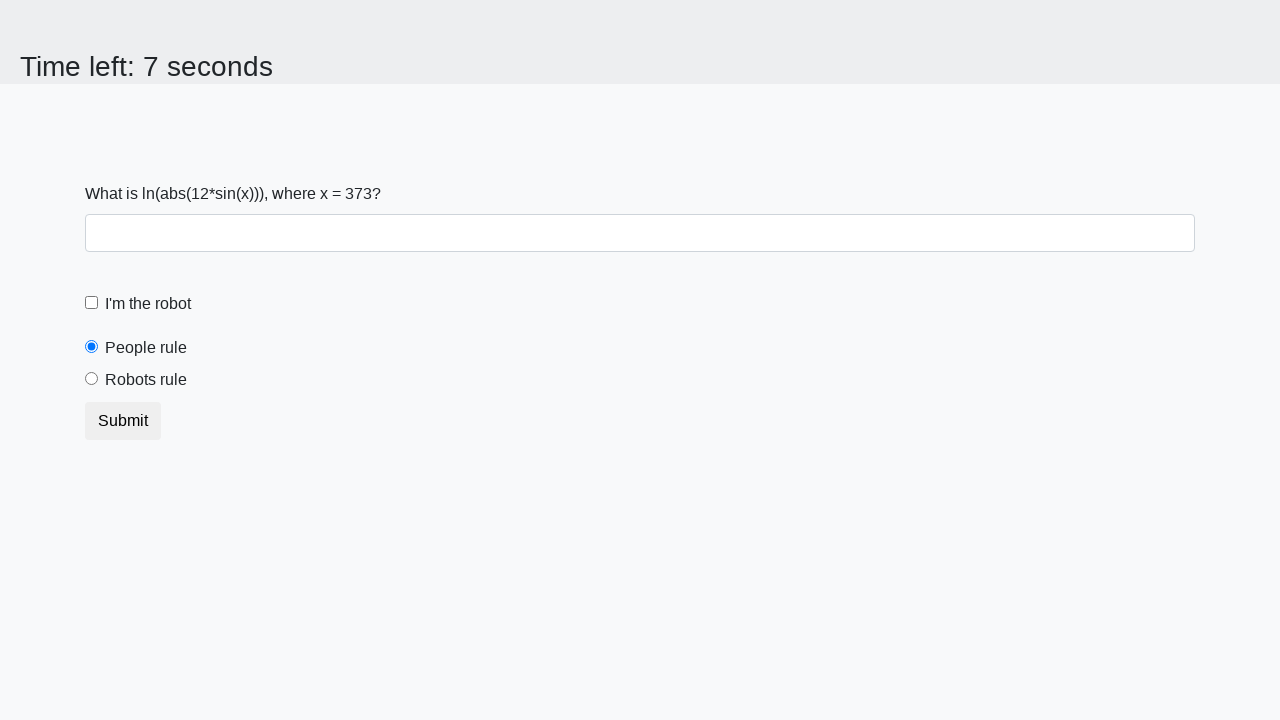

Located the input value element
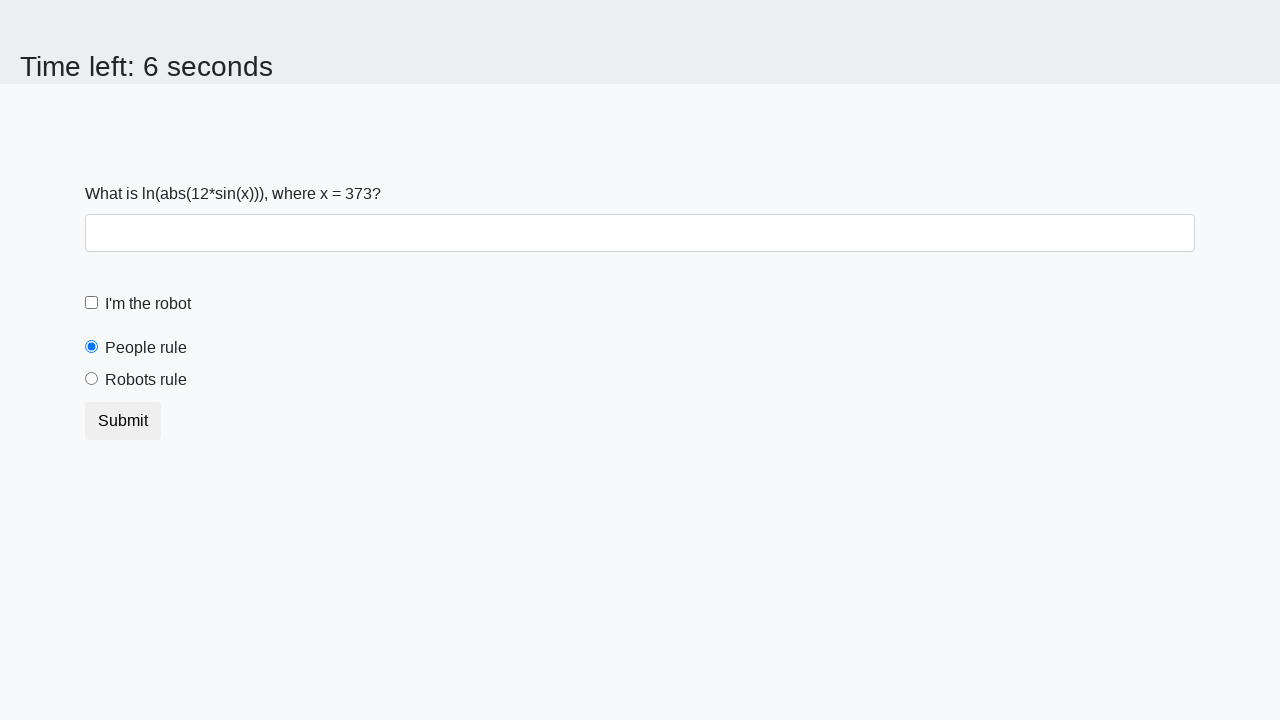

Retrieved x value from page: 373
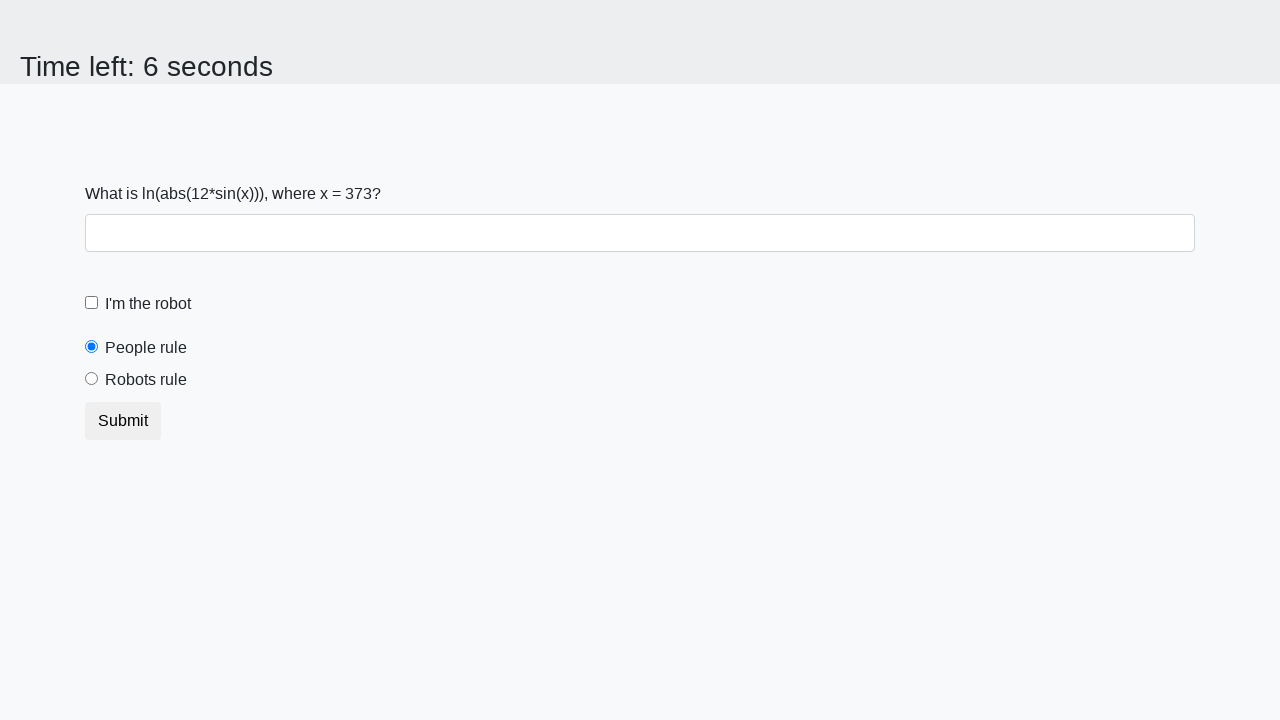

Calculated answer using formula: 2.198513535086867
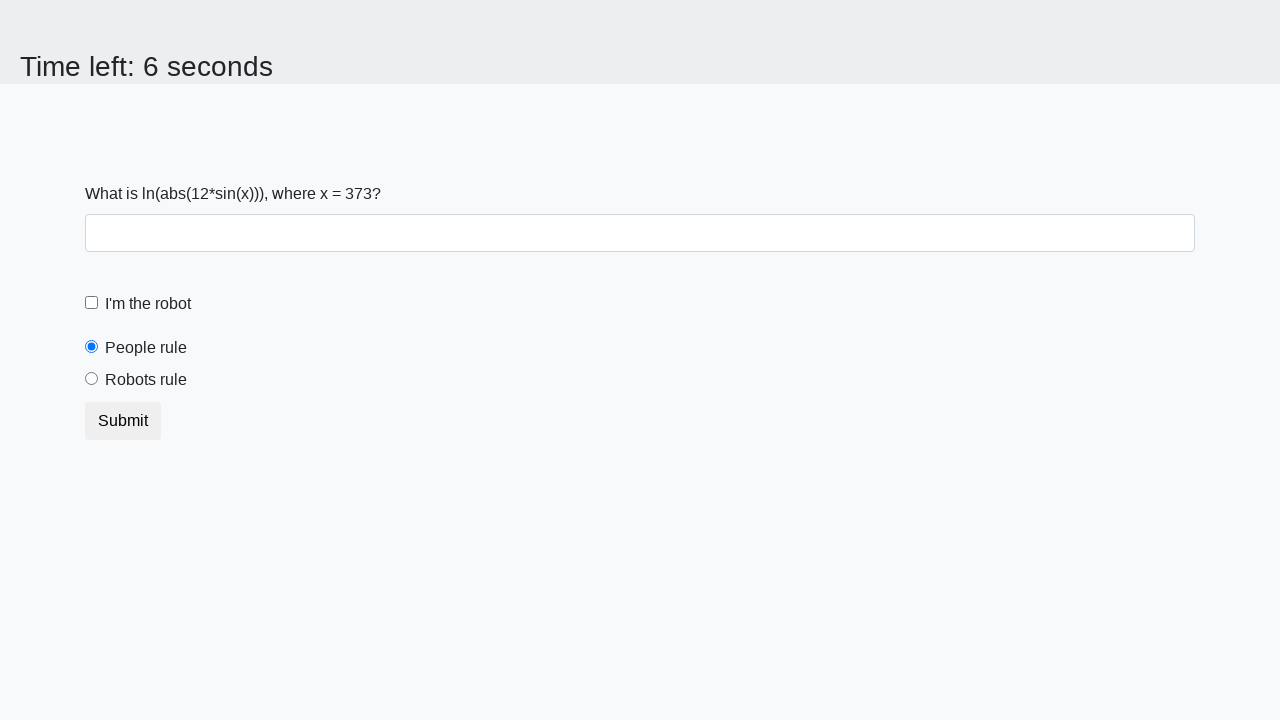

Filled answer field with calculated value: 2.198513535086867 on #answer
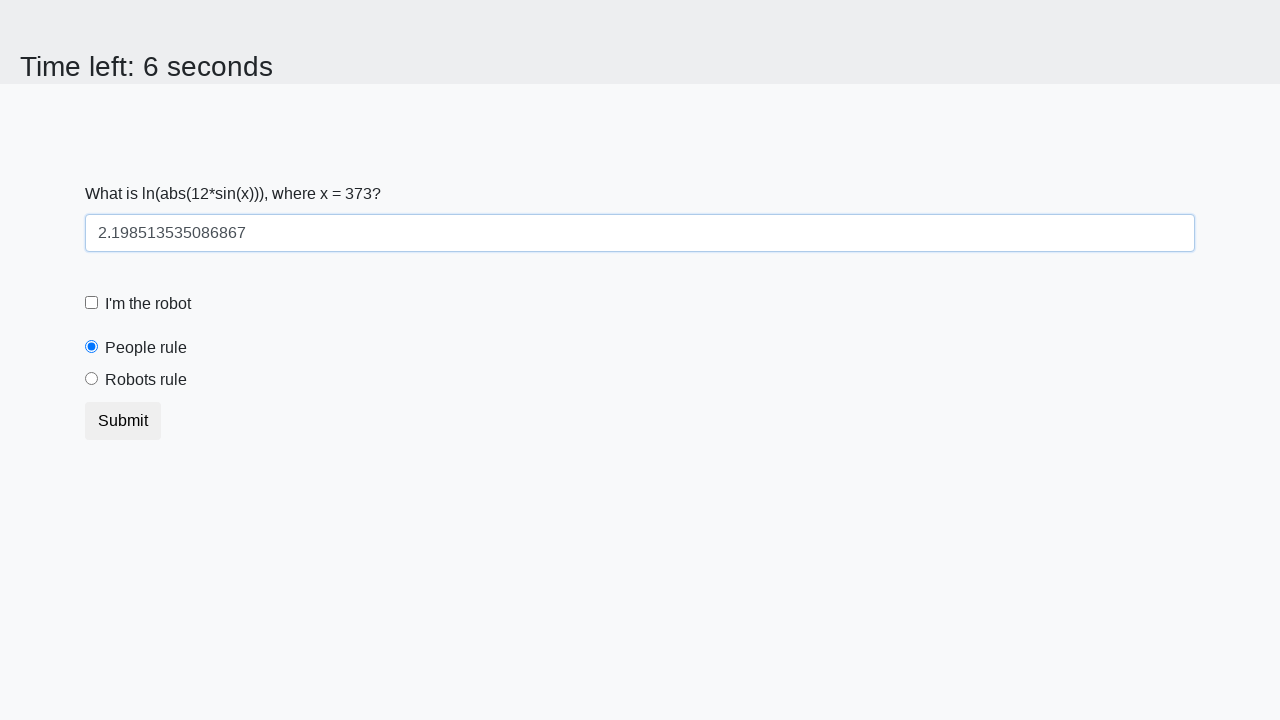

Clicked the robot checkbox at (92, 303) on #robotCheckbox
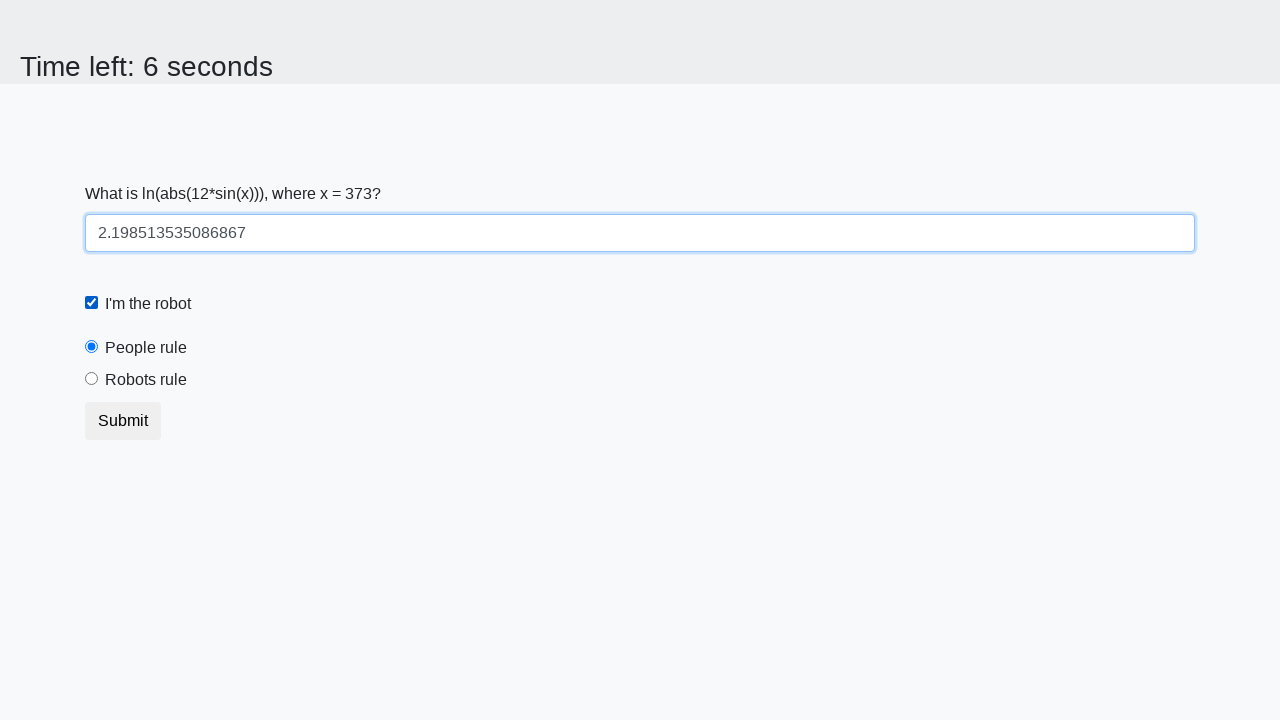

Selected the robots rule radio button at (92, 379) on #robotsRule
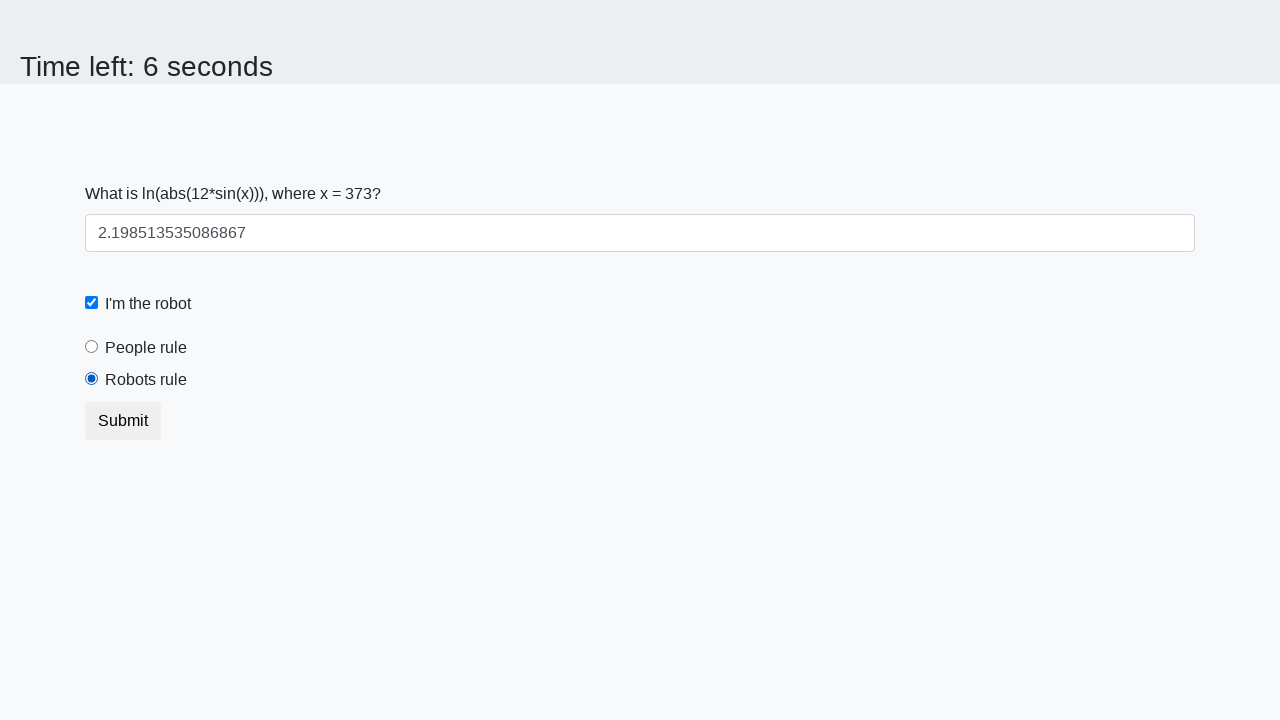

Clicked the form submit button at (123, 421) on body > div > form > button
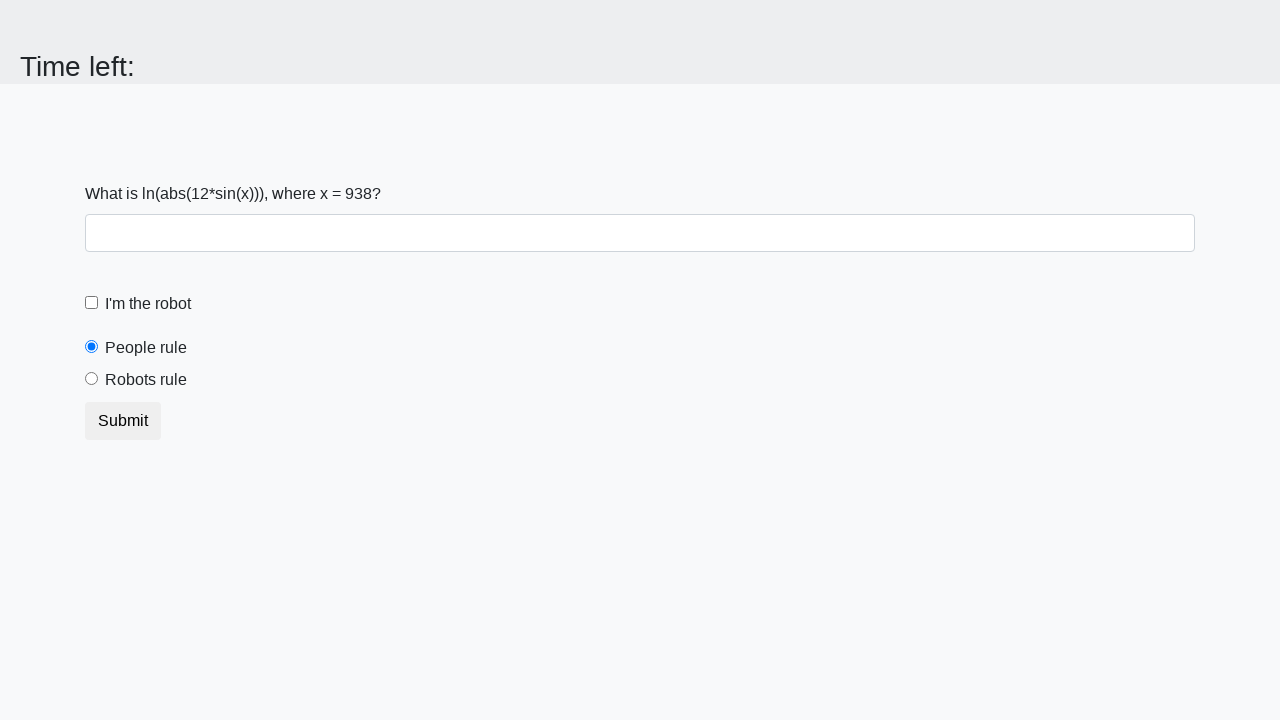

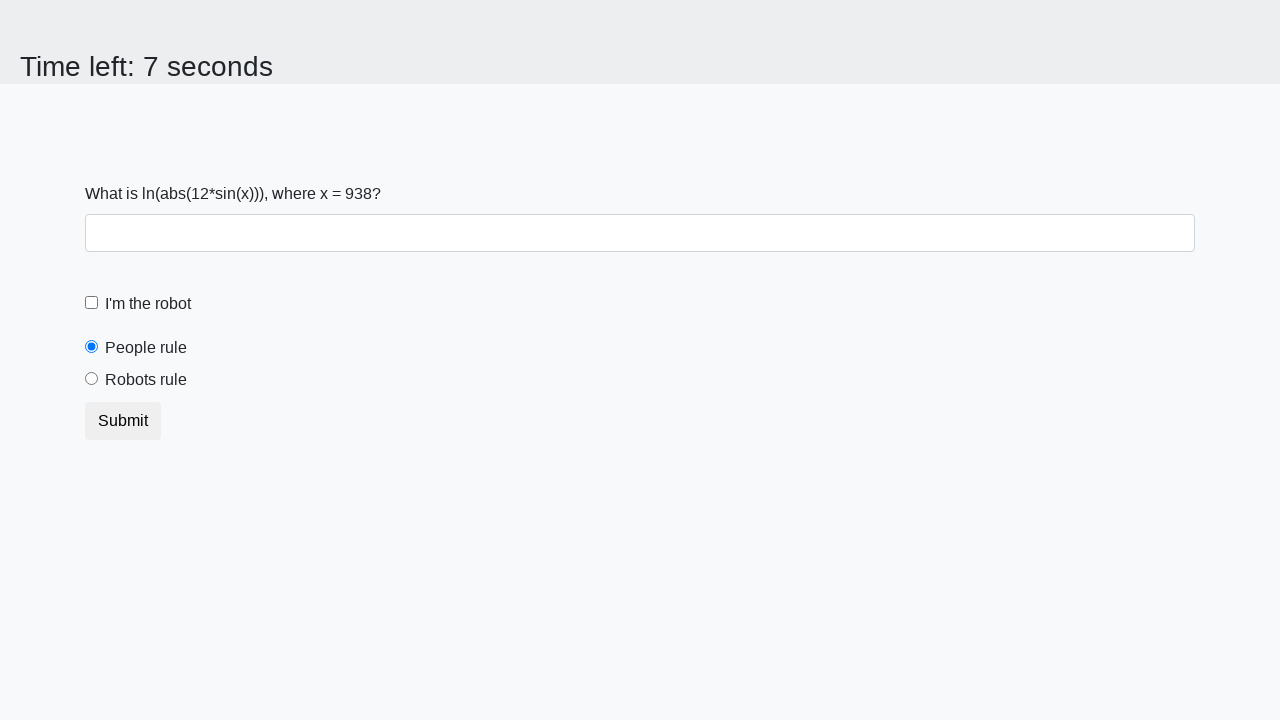